Tests navigation by clicking through elements menu to links section and opening home page link in new window

Starting URL: https://demoqa.com/

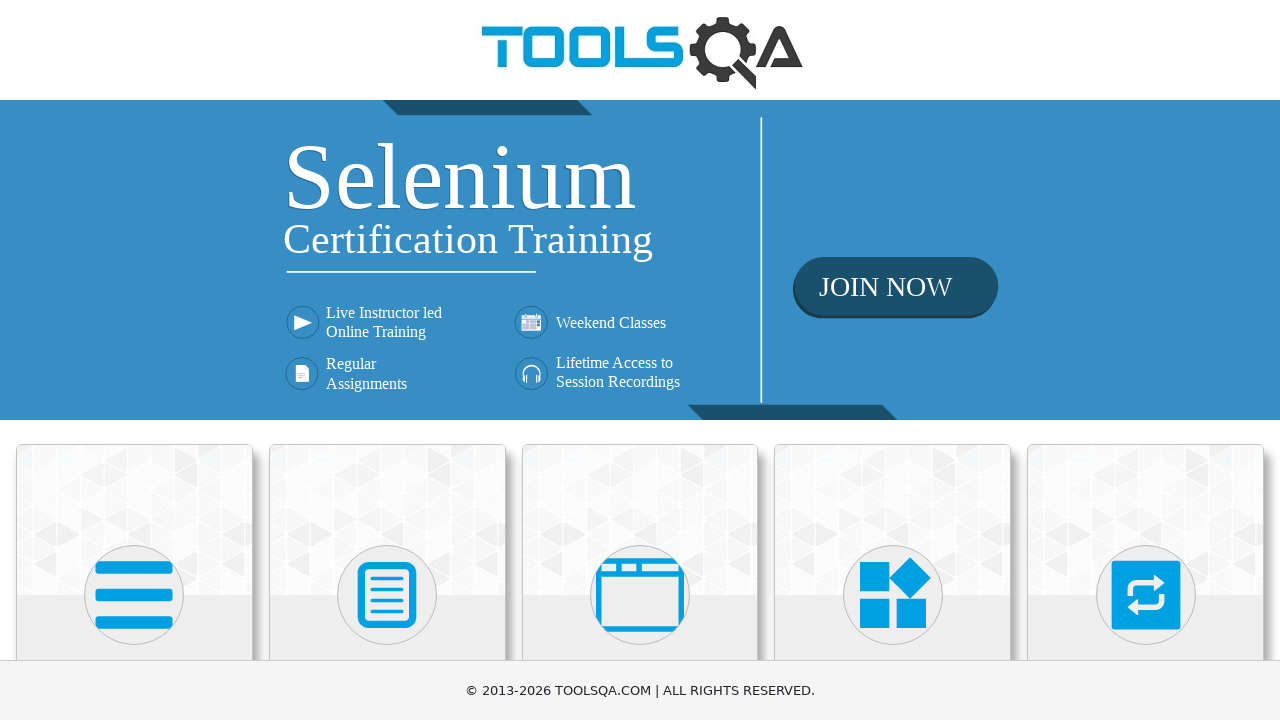

Clicked on Elements section in category cards at (134, 520) on xpath=//div[@class='category-cards']//div[1]//div[1]//div[1]
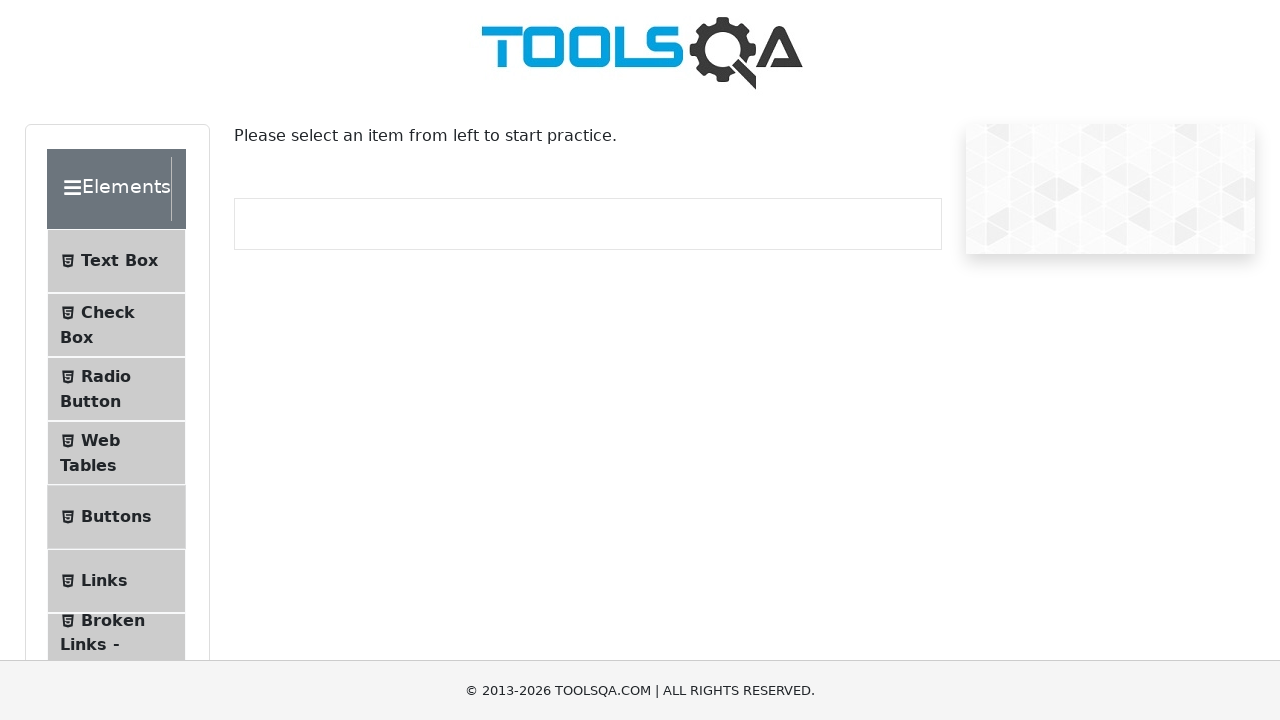

Clicked on Links menu item at (116, 581) on xpath=//li[@id='item-5']
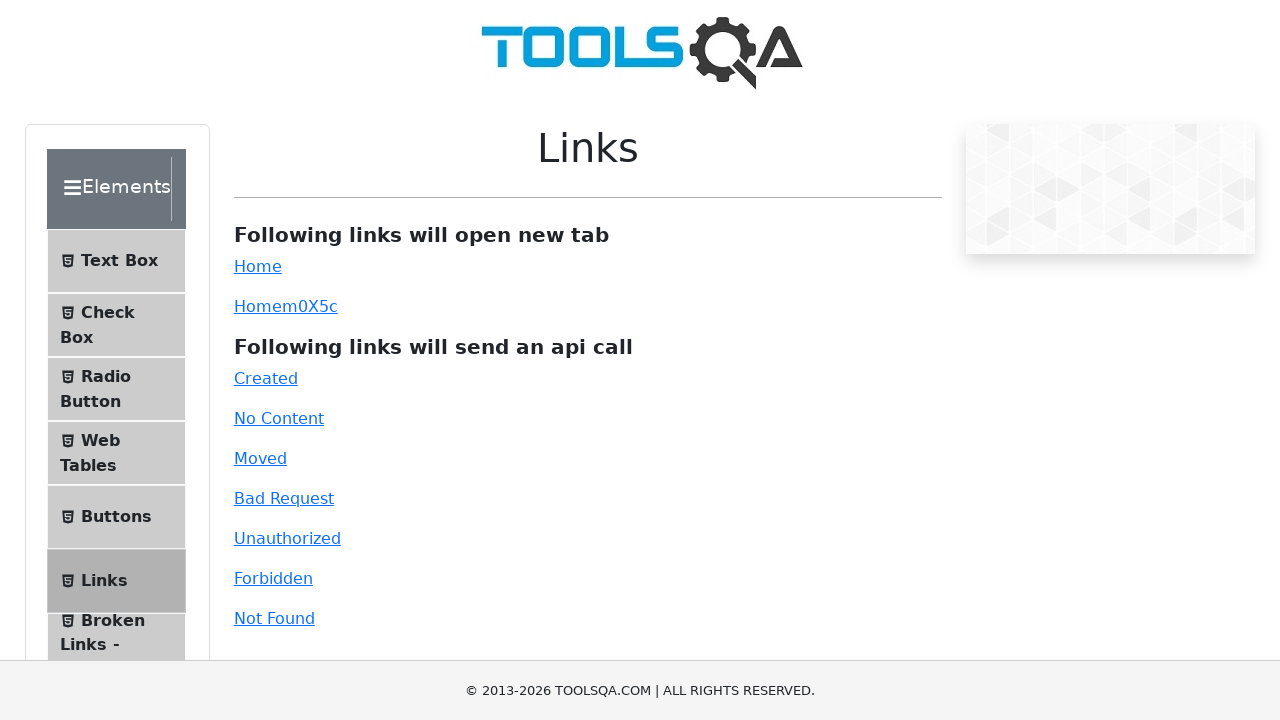

Clicked on home page link and new window opened at (258, 266) on xpath=//a[@id='simpleLink']
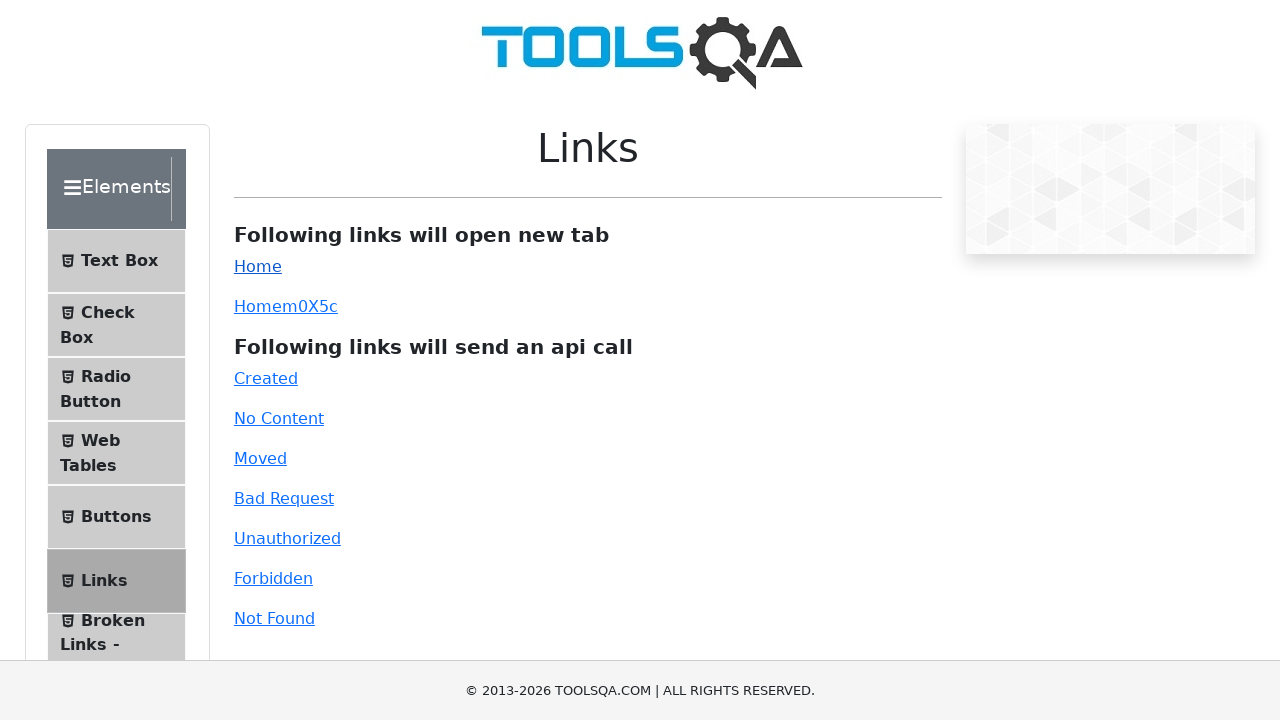

Verified new page URL is https://demoqa.com/
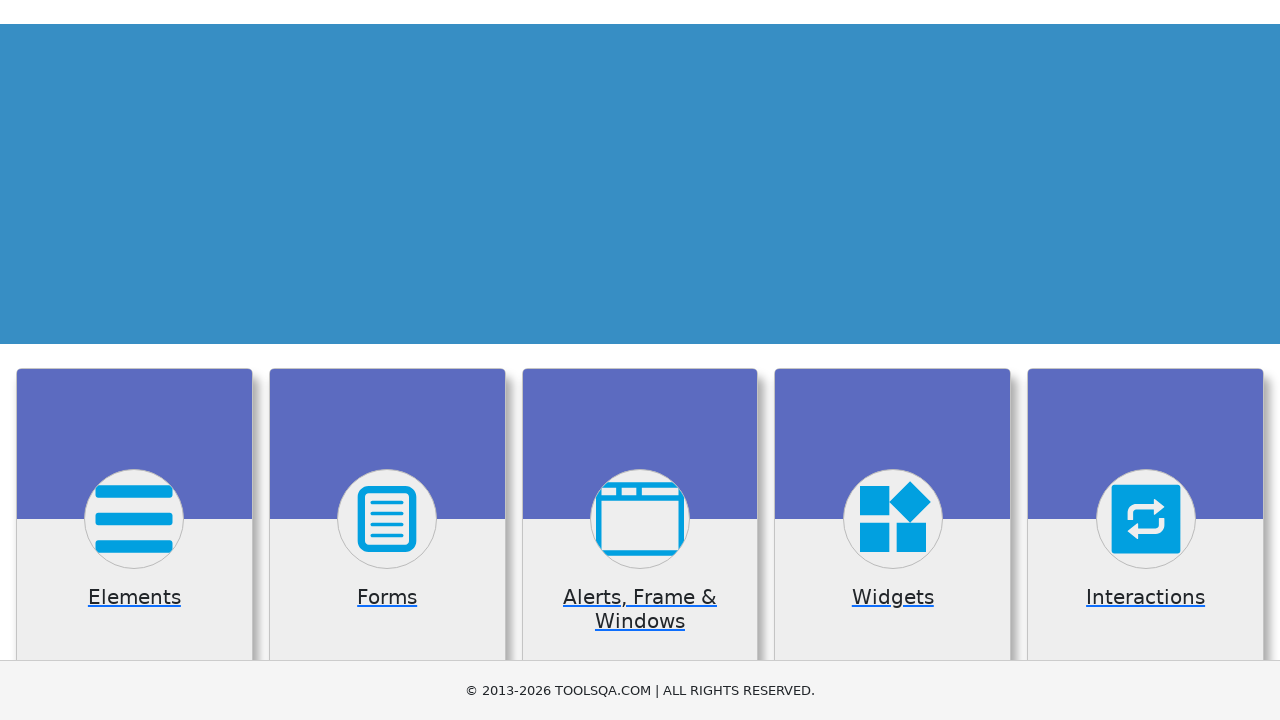

Closed the new page
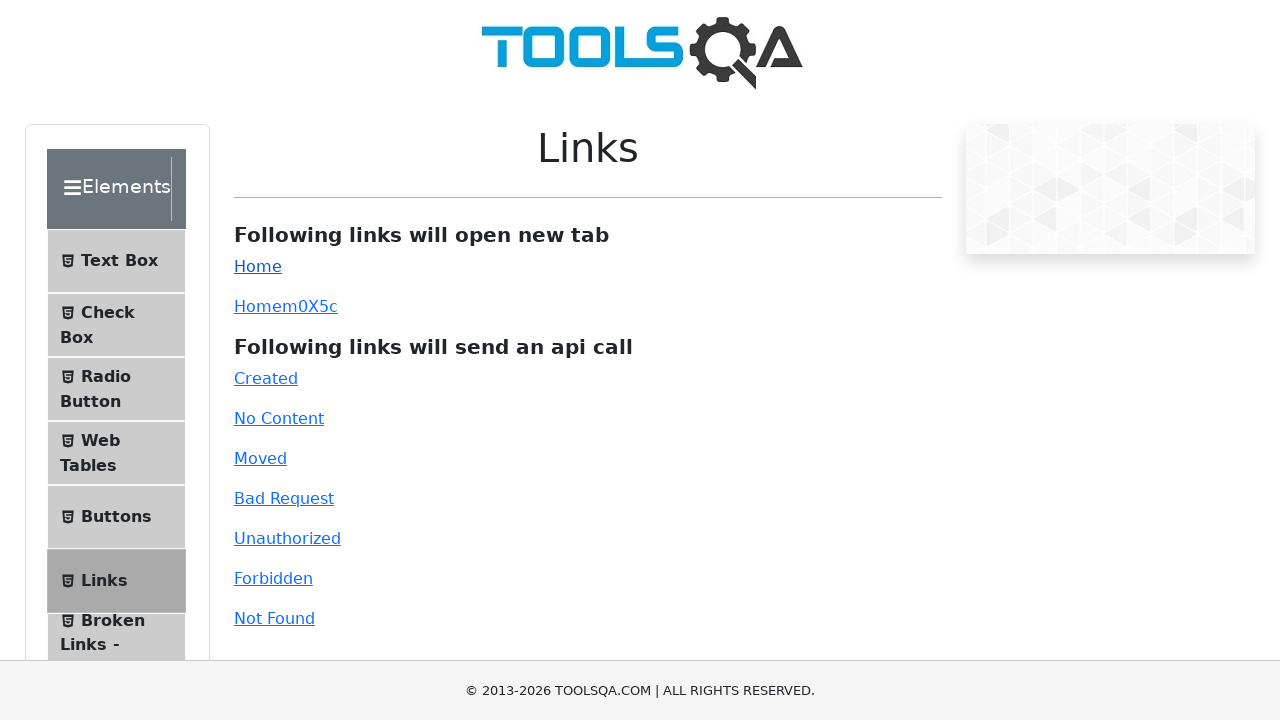

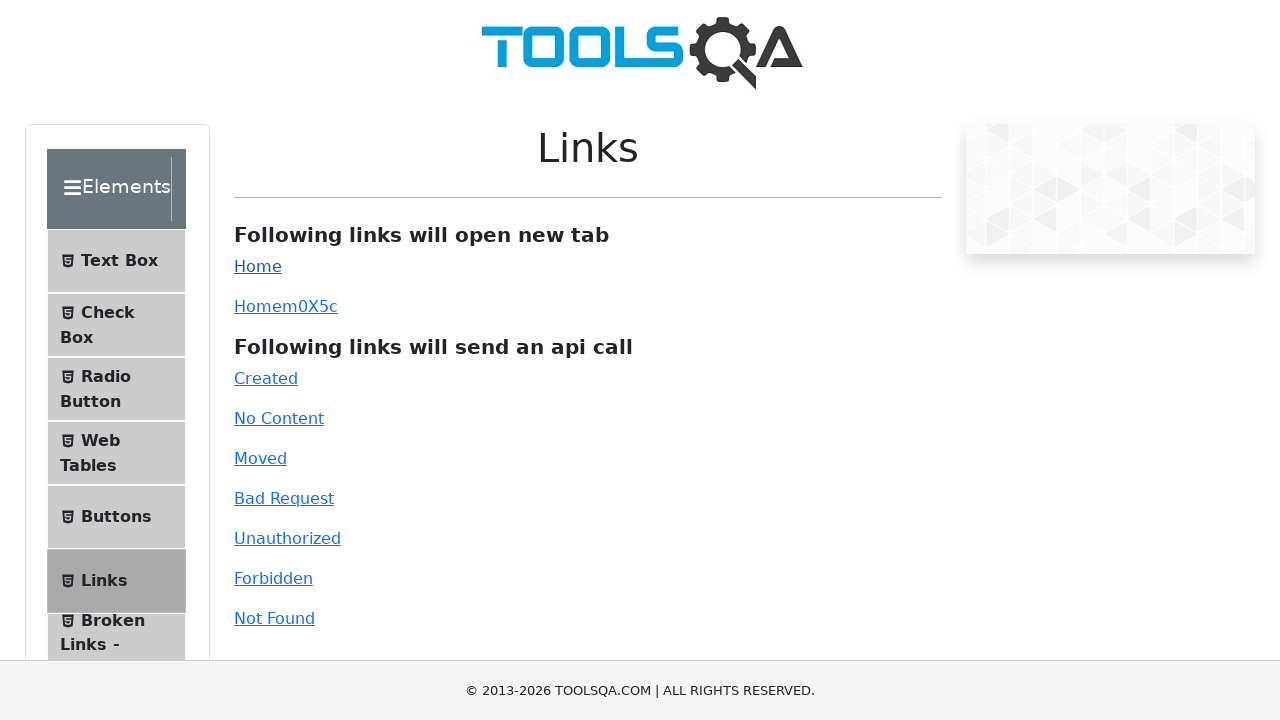